Tests screenshot functionality by capturing a full page screenshot

Starting URL: https://rahulshettyacademy.com/AutomationPractice/

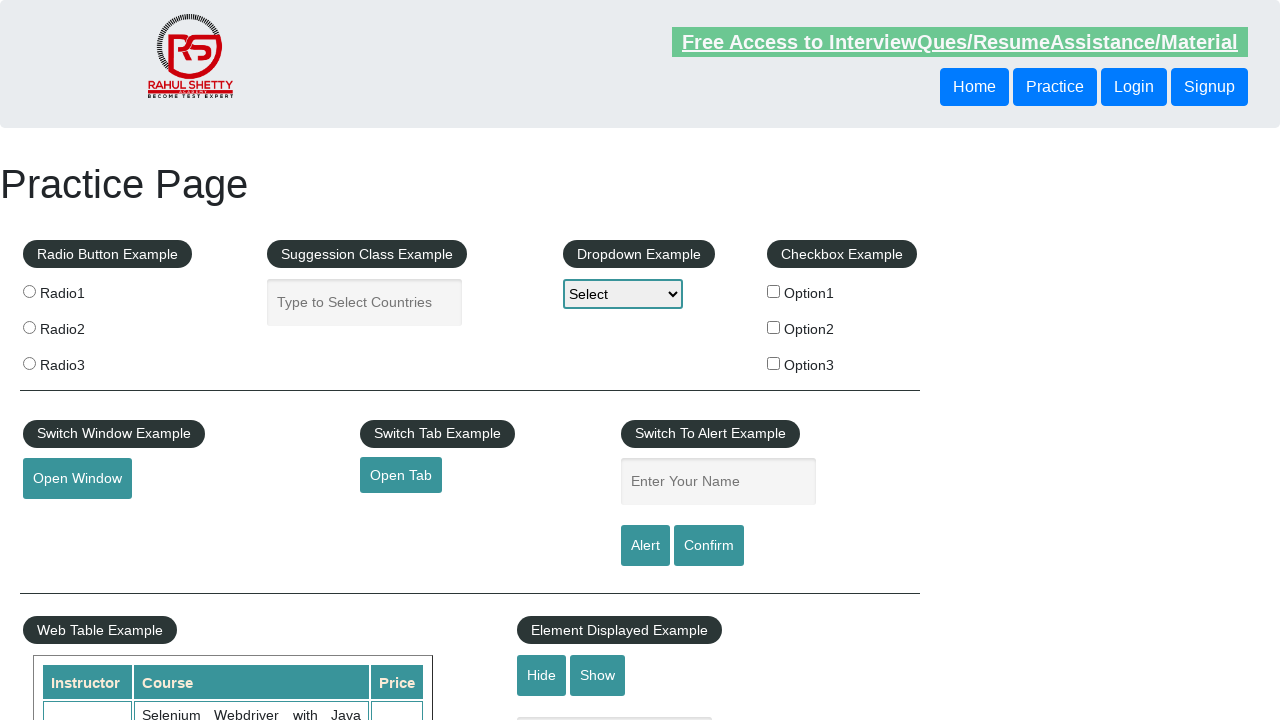

Page loaded - DOM content ready
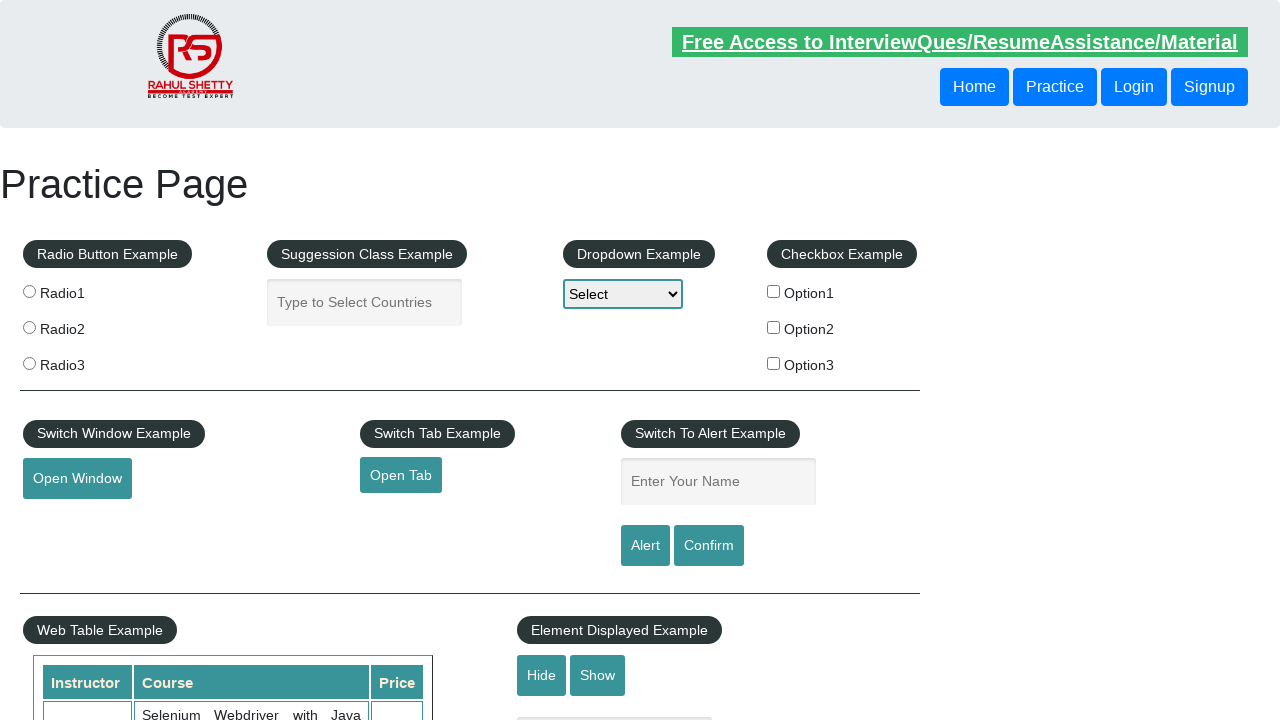

Captured full page screenshot for testTakeScreenshot
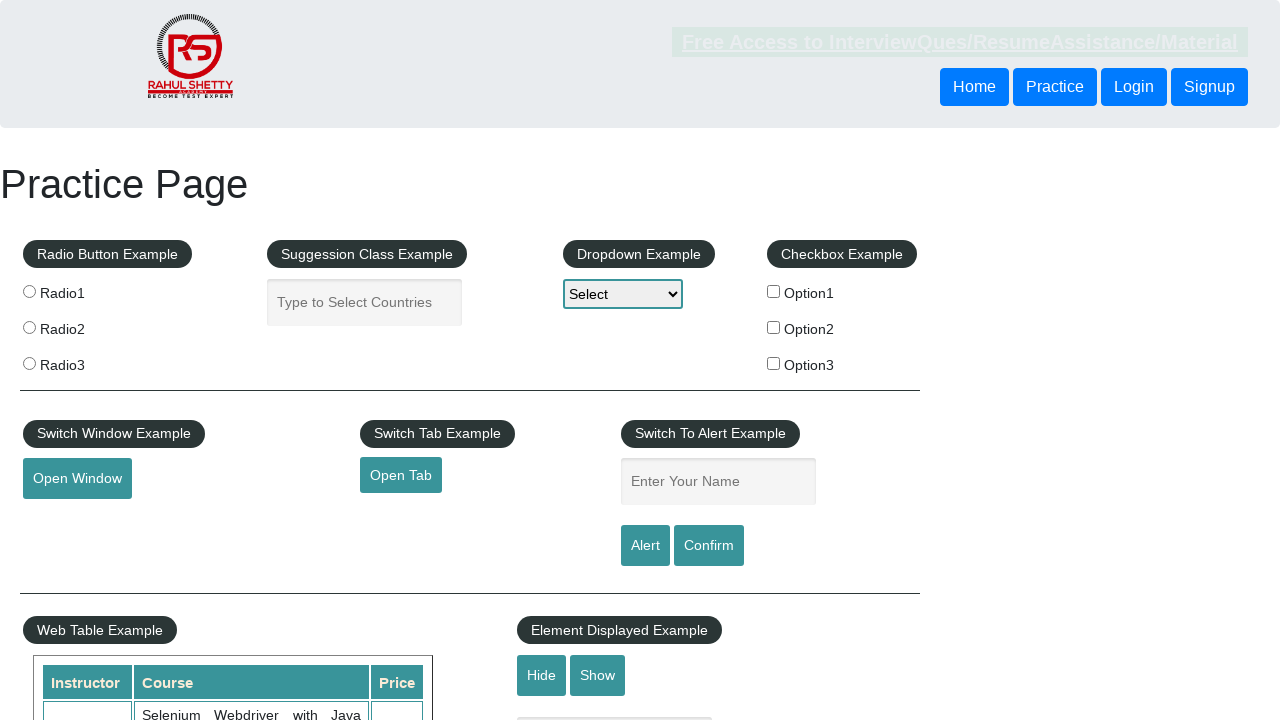

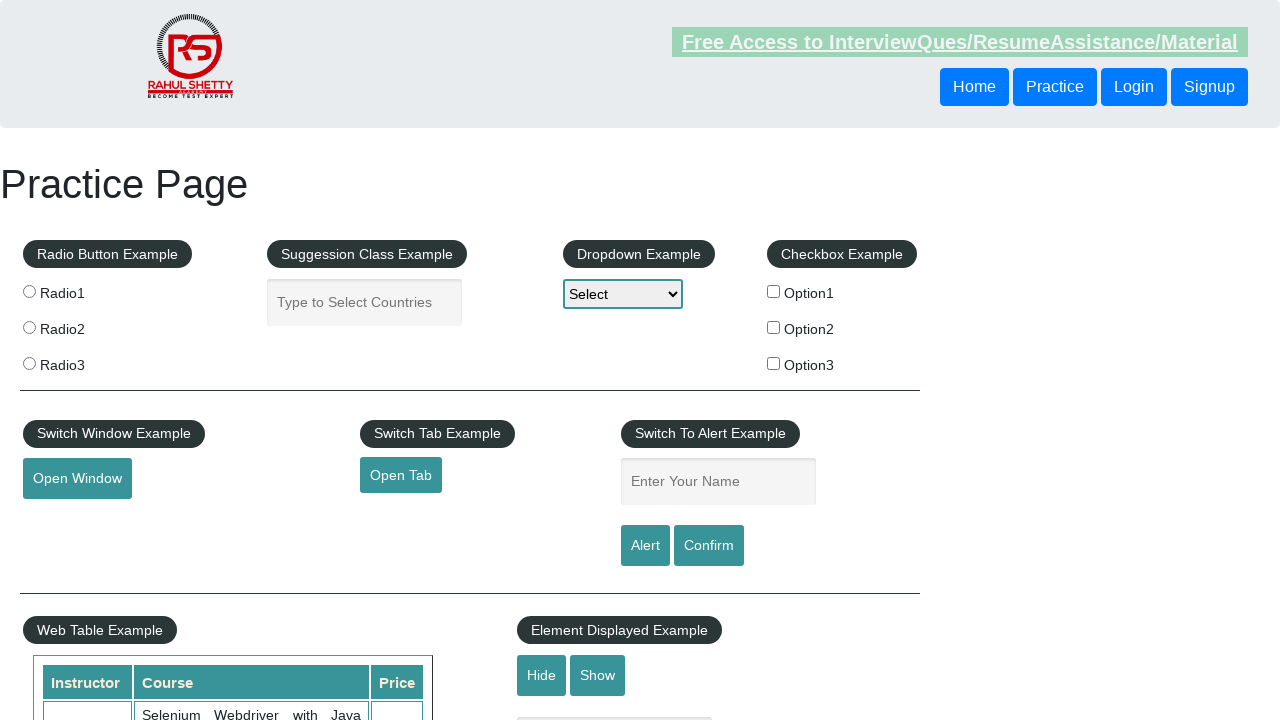